Tests filtering to display only active (uncompleted) items by clicking the Active link.

Starting URL: https://demo.playwright.dev/todomvc

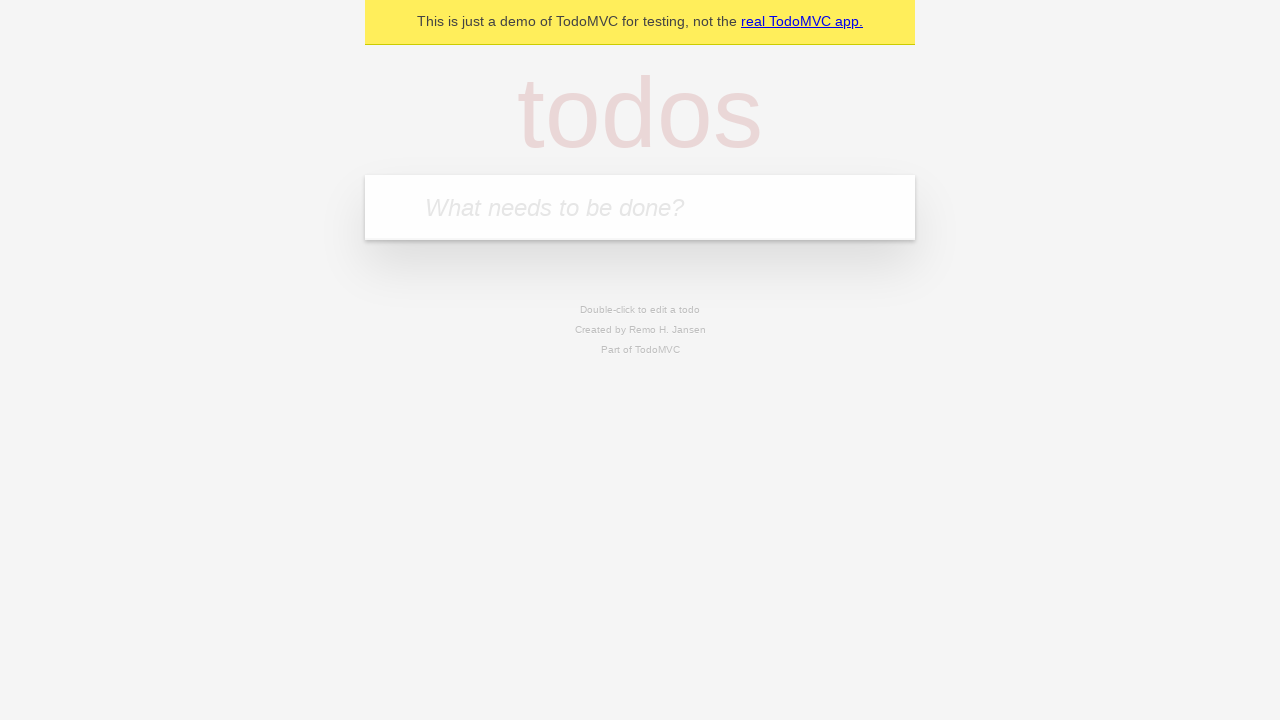

Filled first todo input with 'buy some cheese' on internal:attr=[placeholder="What needs to be done?"i]
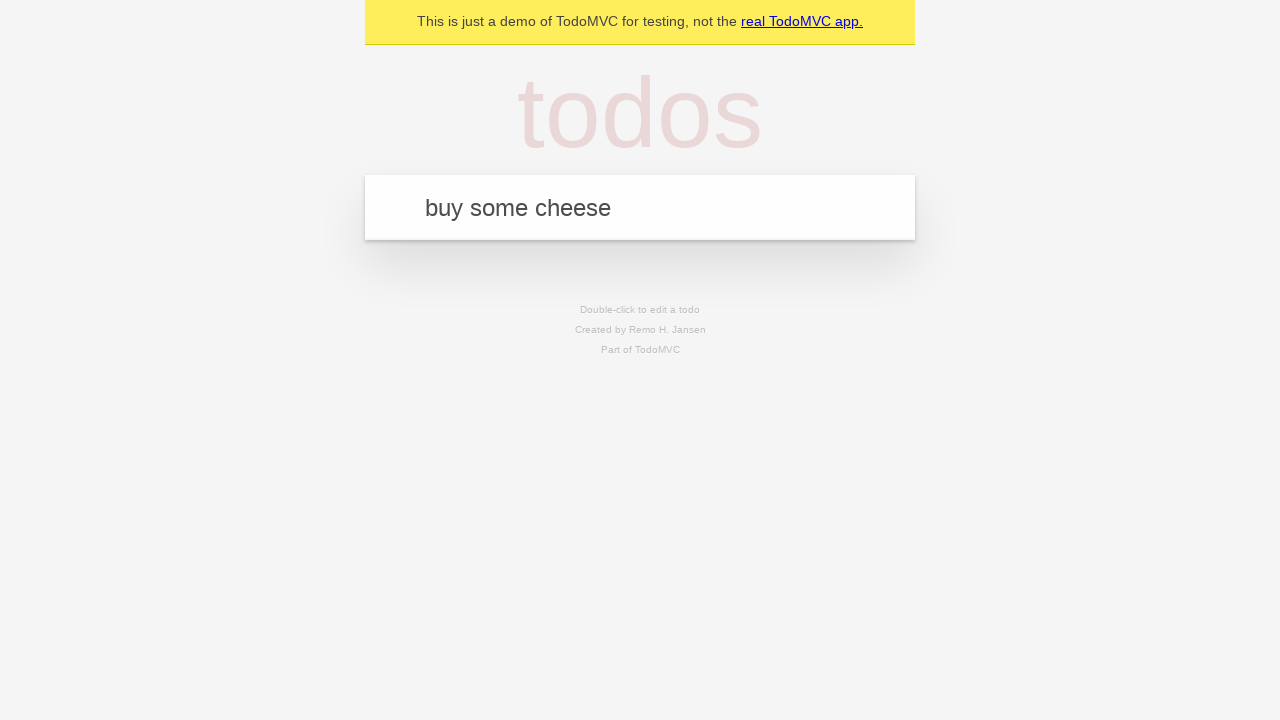

Pressed Enter to add first todo on internal:attr=[placeholder="What needs to be done?"i]
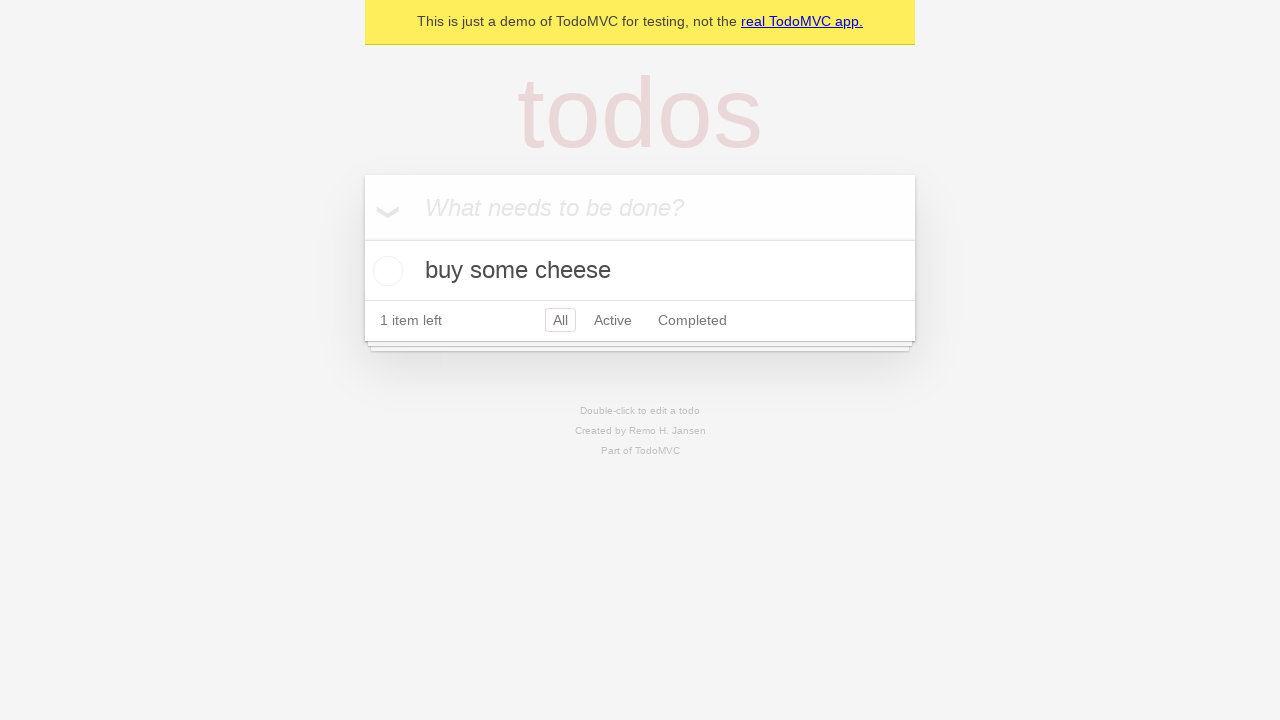

Filled second todo input with 'feed the cat' on internal:attr=[placeholder="What needs to be done?"i]
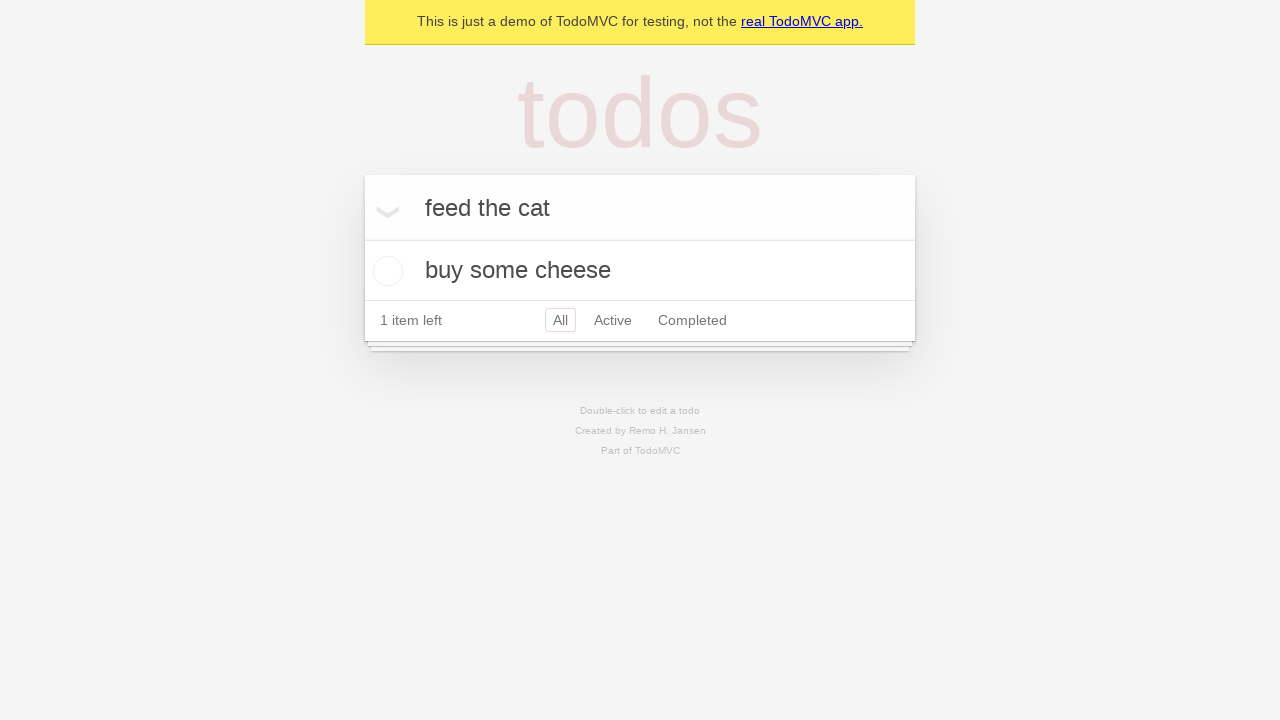

Pressed Enter to add second todo on internal:attr=[placeholder="What needs to be done?"i]
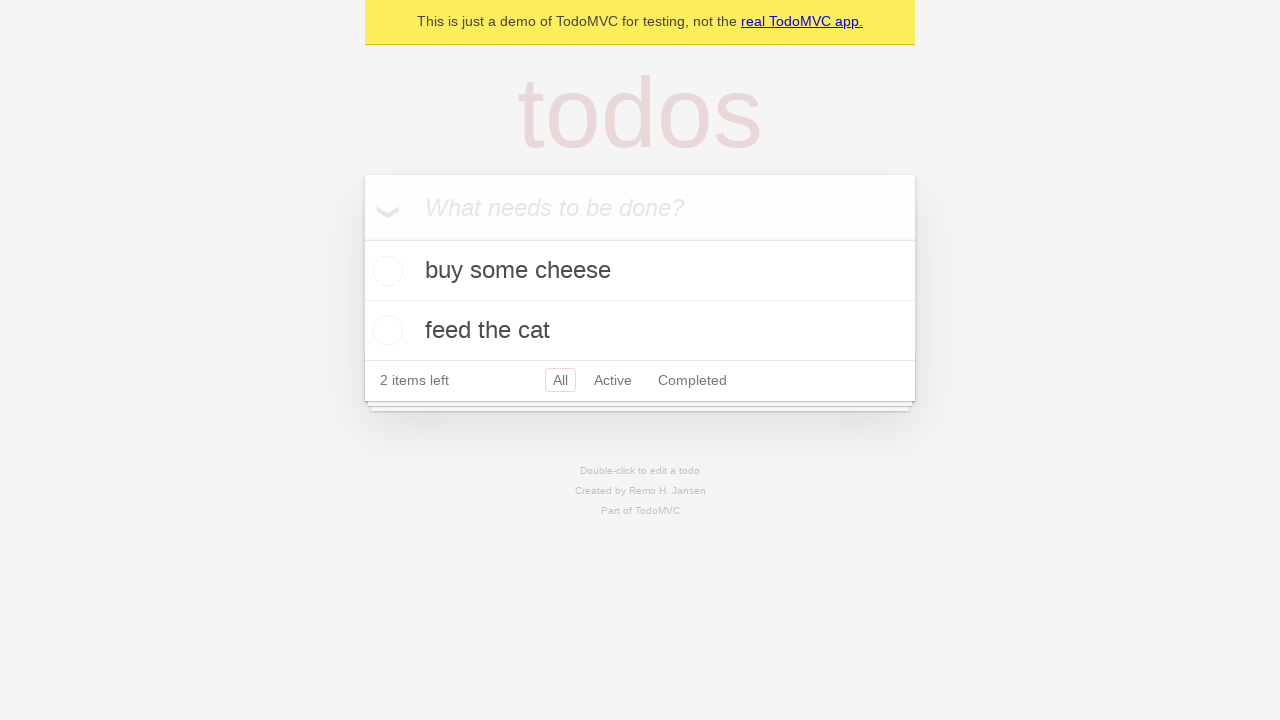

Filled third todo input with 'book a doctors appointment' on internal:attr=[placeholder="What needs to be done?"i]
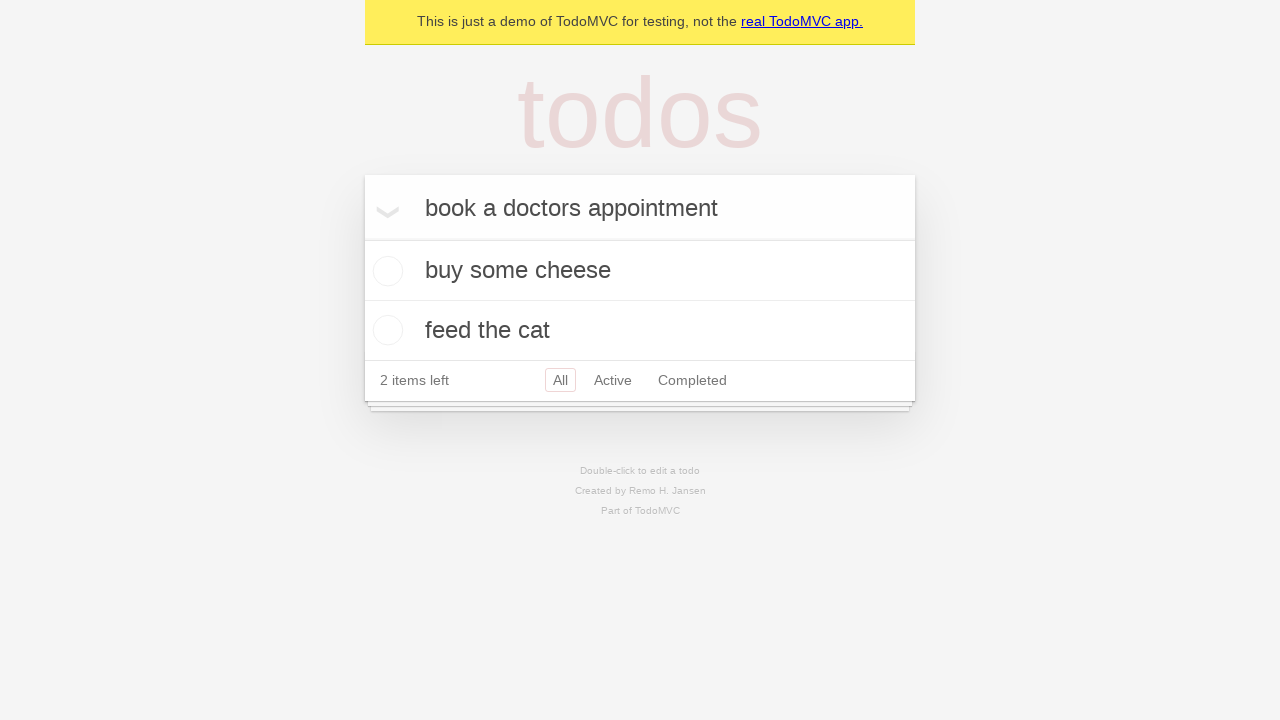

Pressed Enter to add third todo on internal:attr=[placeholder="What needs to be done?"i]
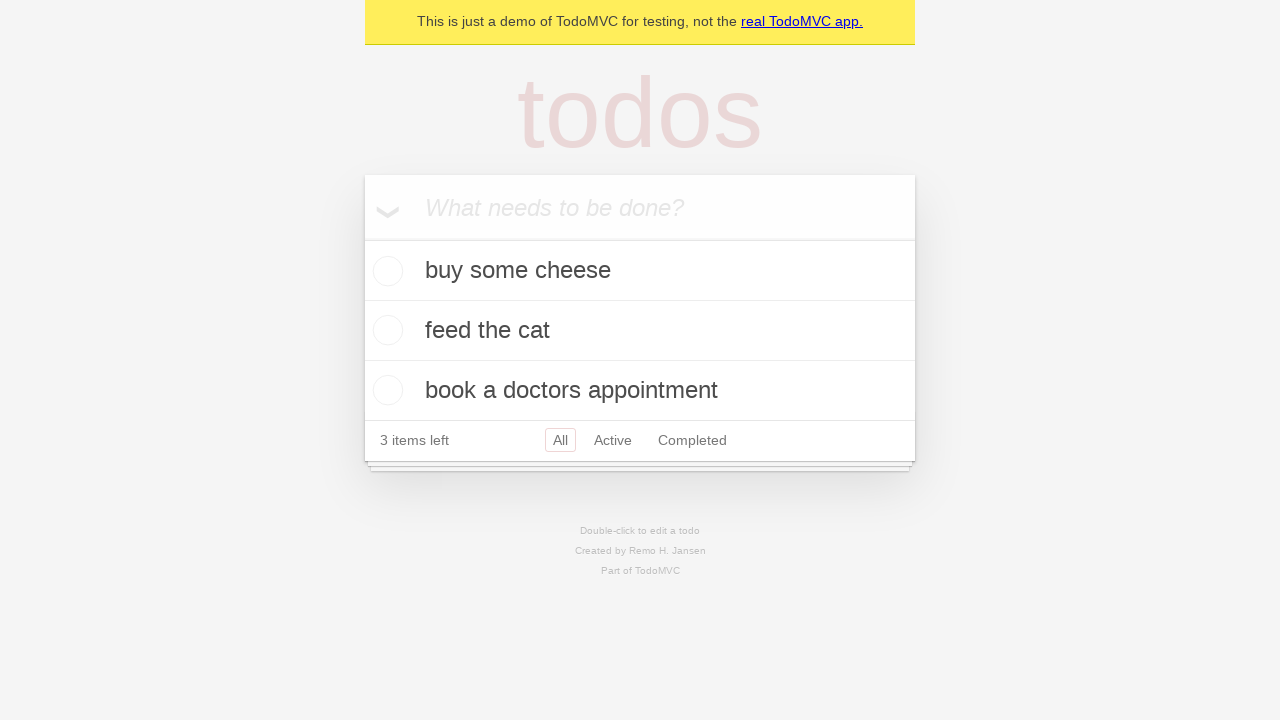

Waited for all three todo items to load
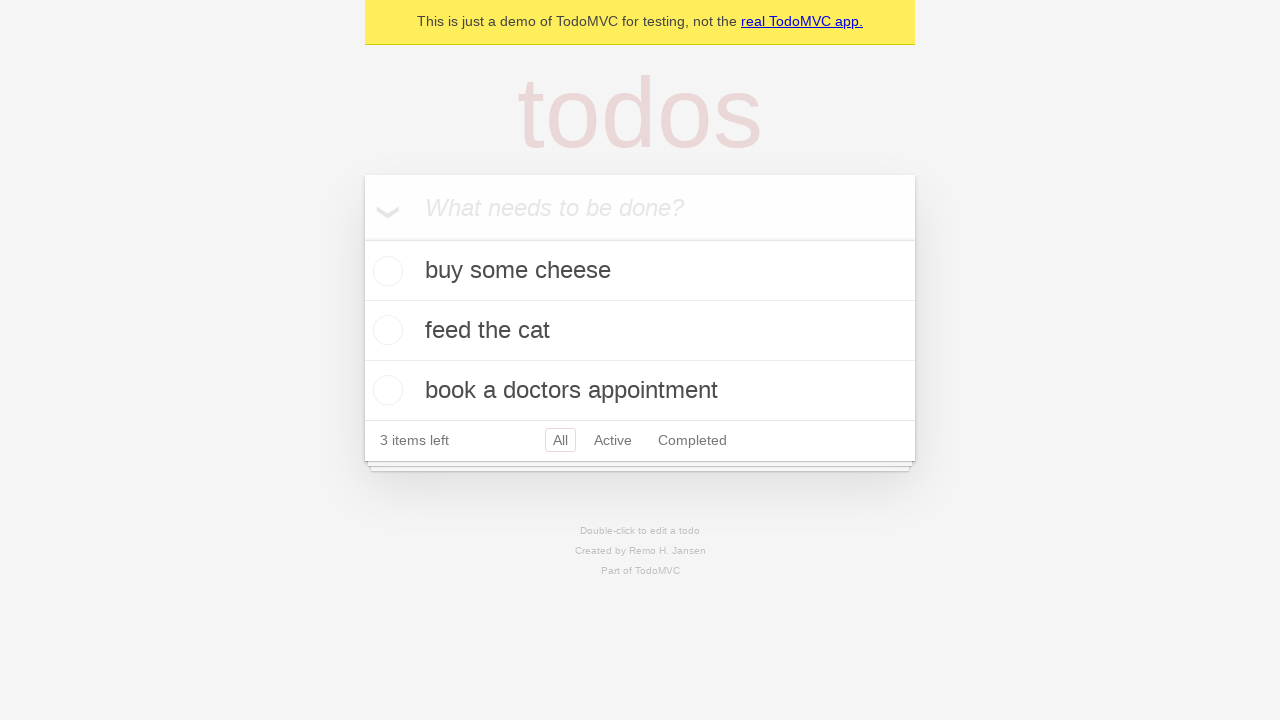

Checked the second todo item to mark it as completed at (385, 330) on [data-testid='todo-item'] >> nth=1 >> internal:role=checkbox
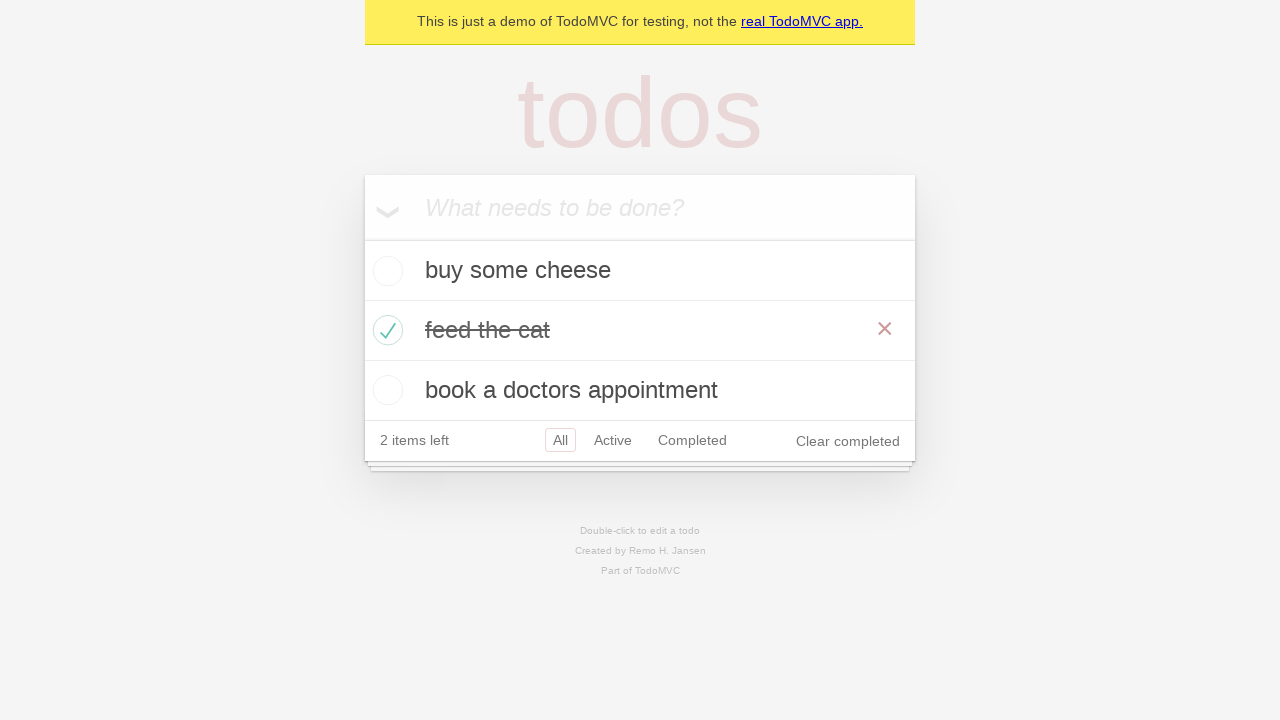

Clicked the Active filter link to display only uncompleted items at (613, 440) on internal:role=link[name="Active"i]
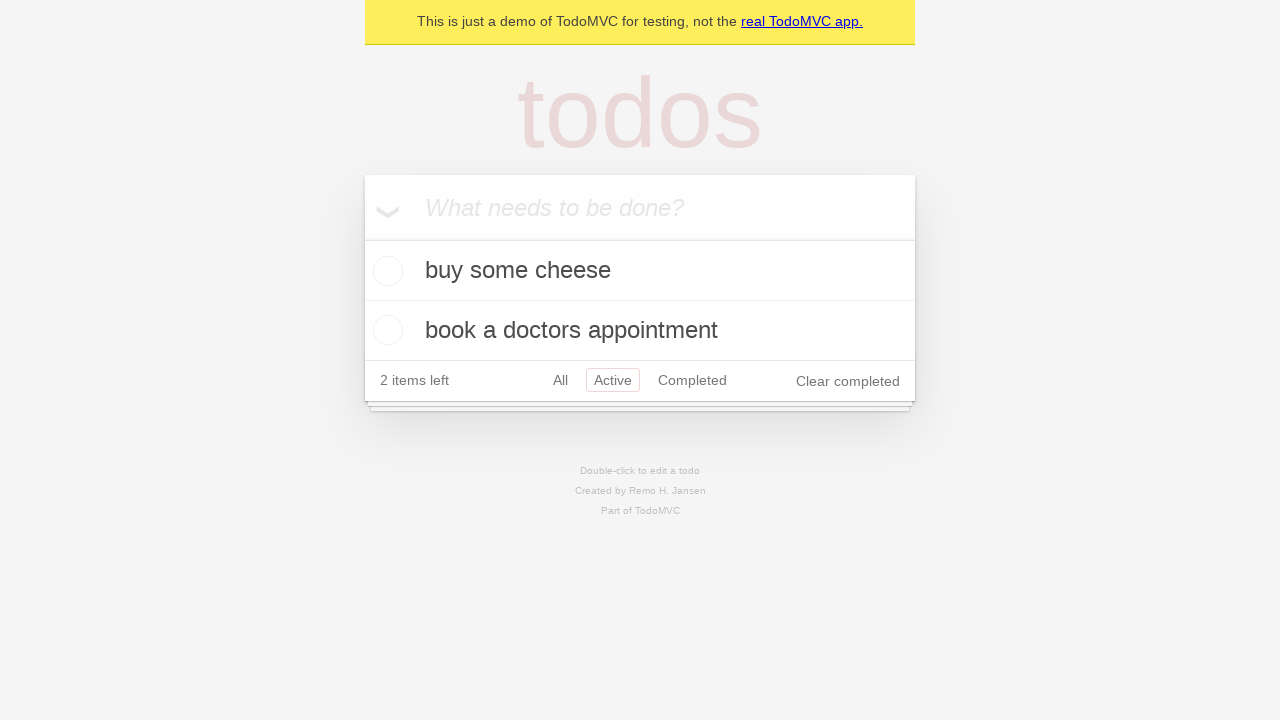

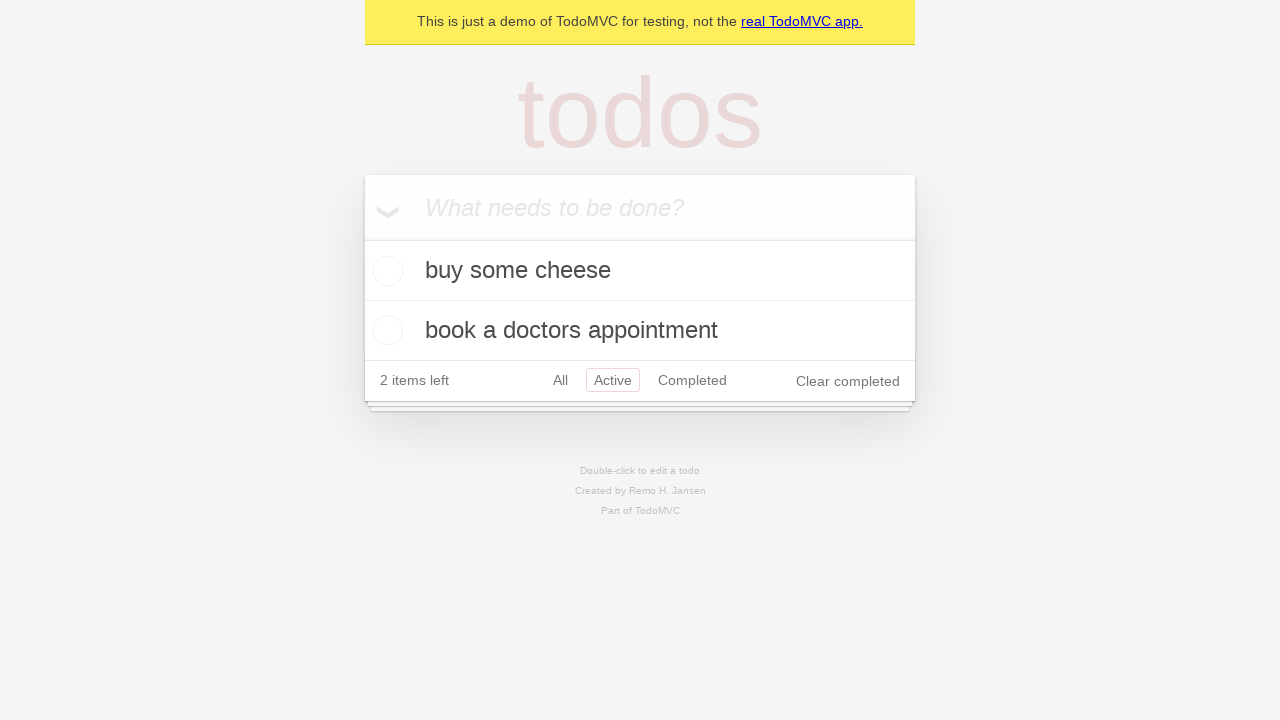